Tests working with multiple browser windows by clicking a link that opens a new window, then switching between windows and verifying the page titles of each window.

Starting URL: https://the-internet.herokuapp.com/windows

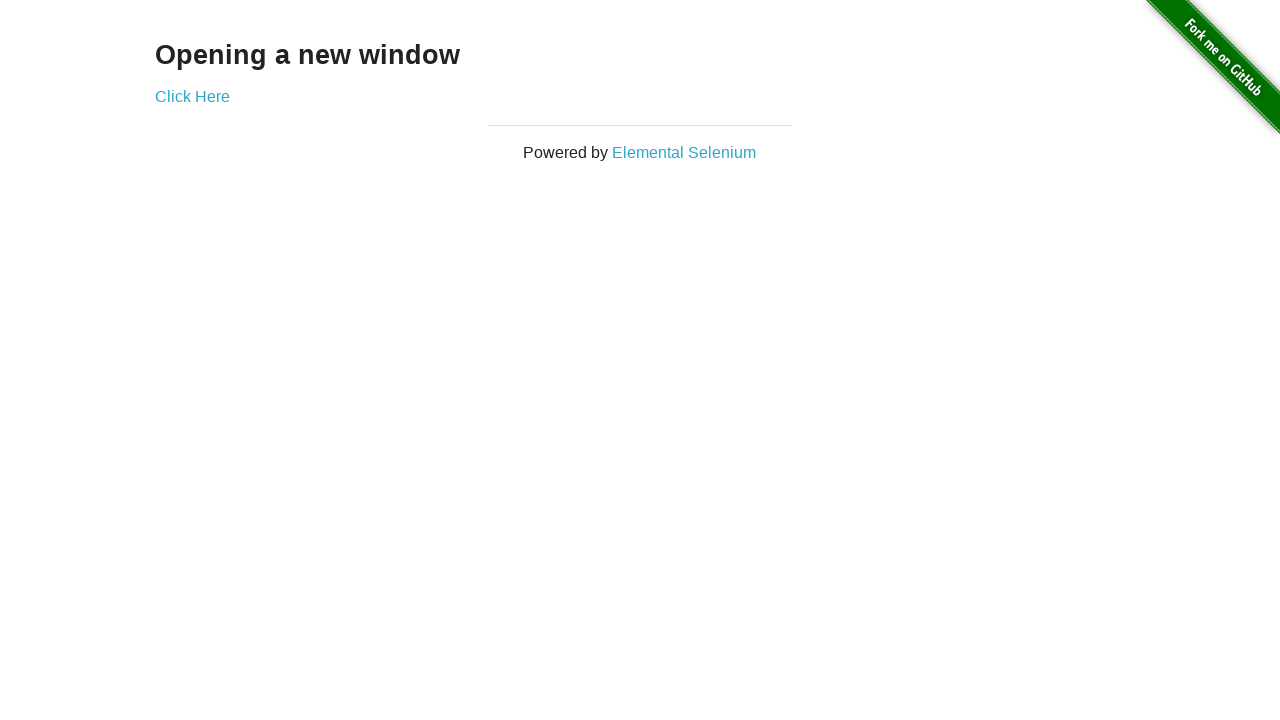

Clicked link to open new window at (192, 96) on .example a
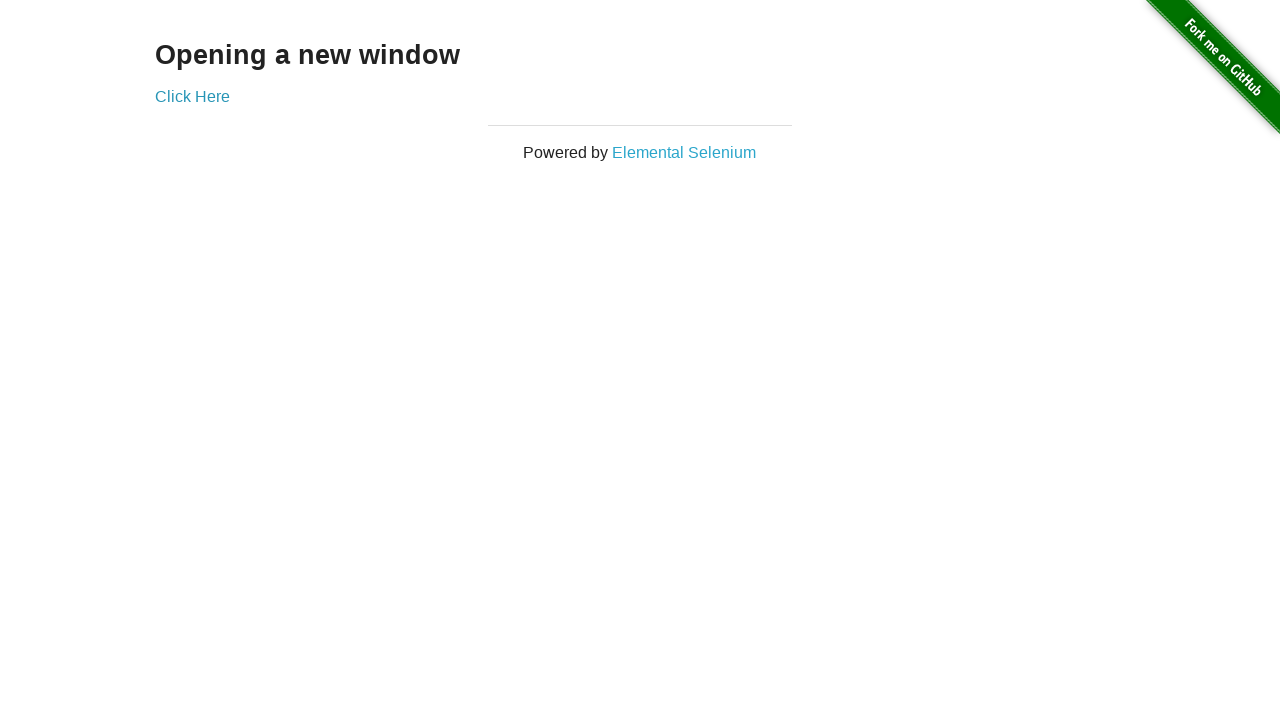

New page loaded
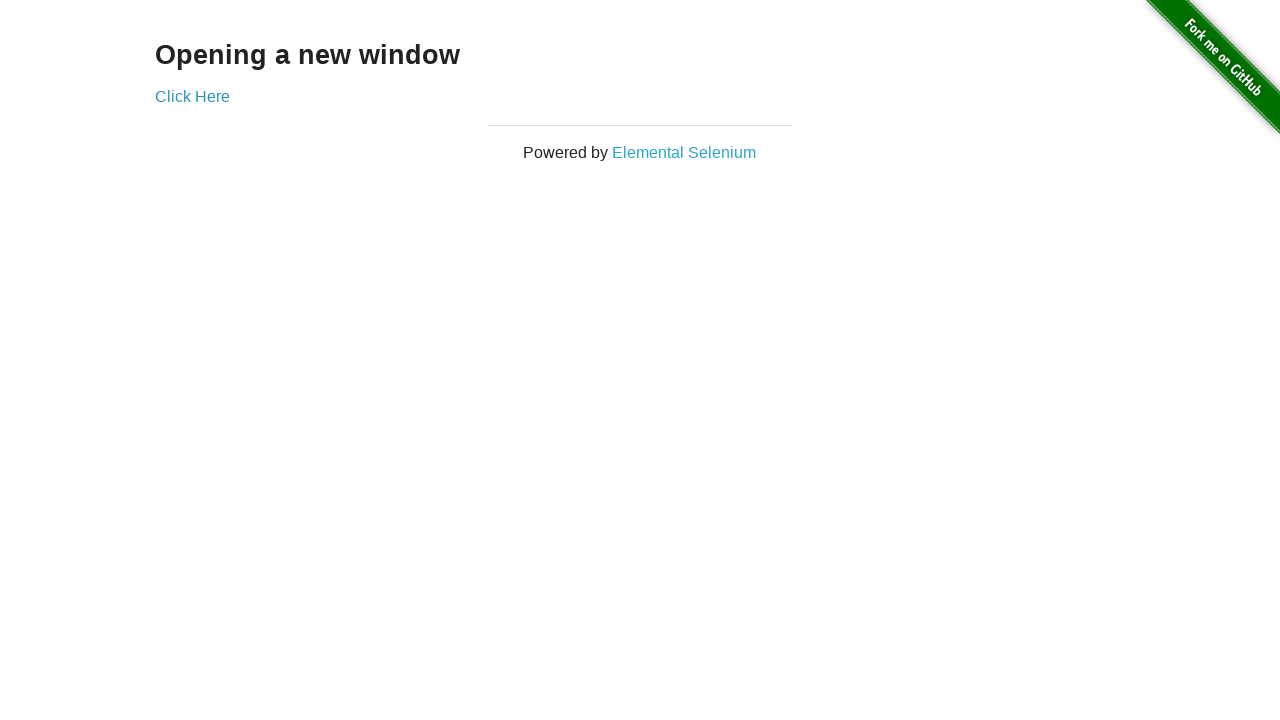

Verified original window title is 'The Internet'
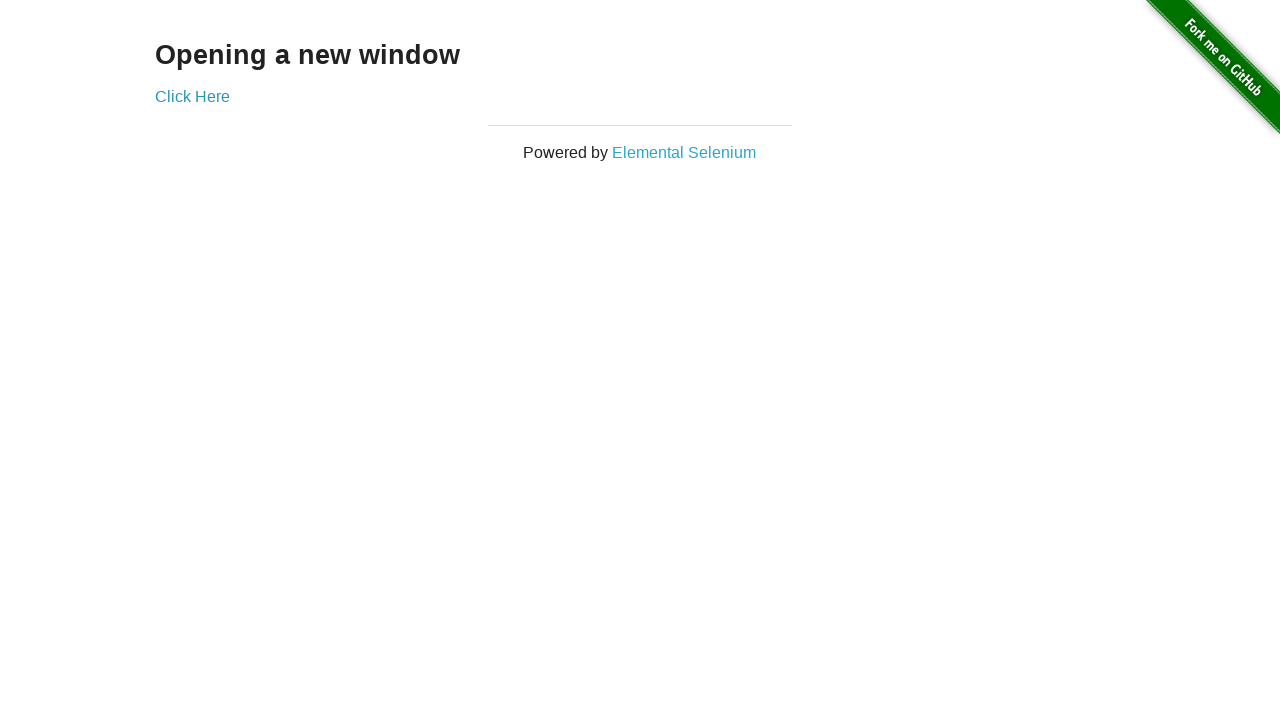

New page title became available
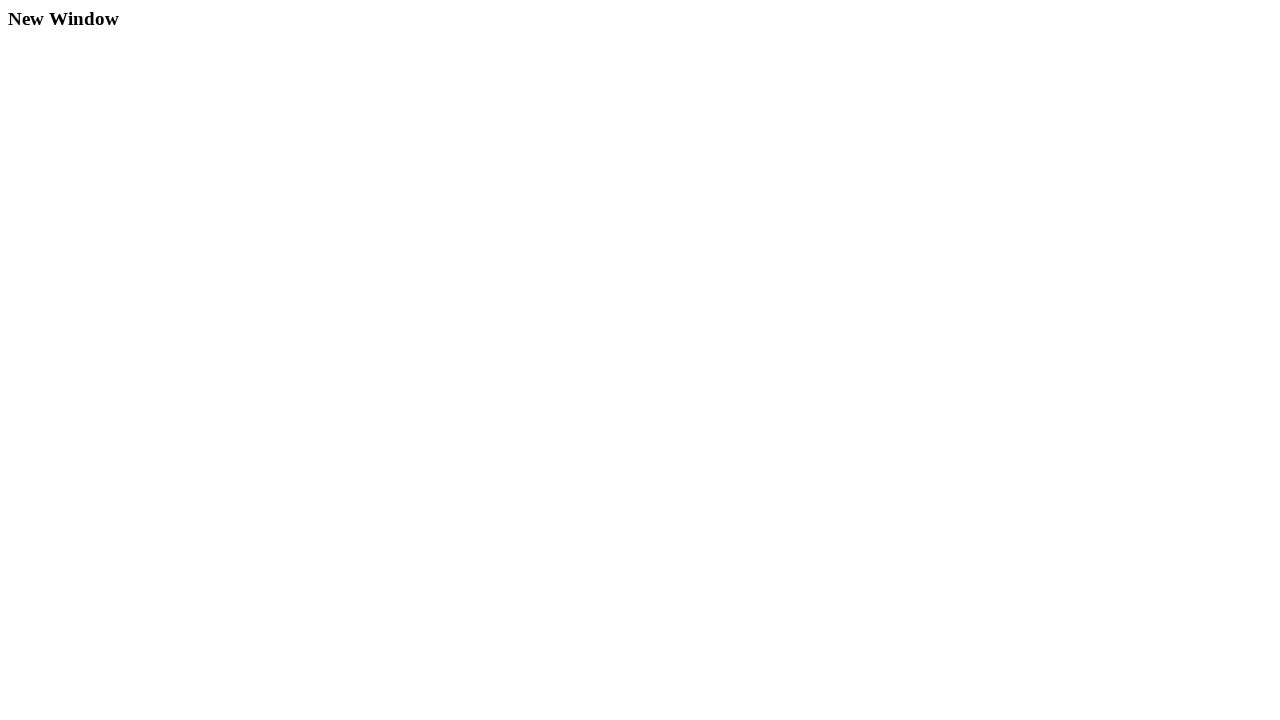

Verified new window title is 'New Window'
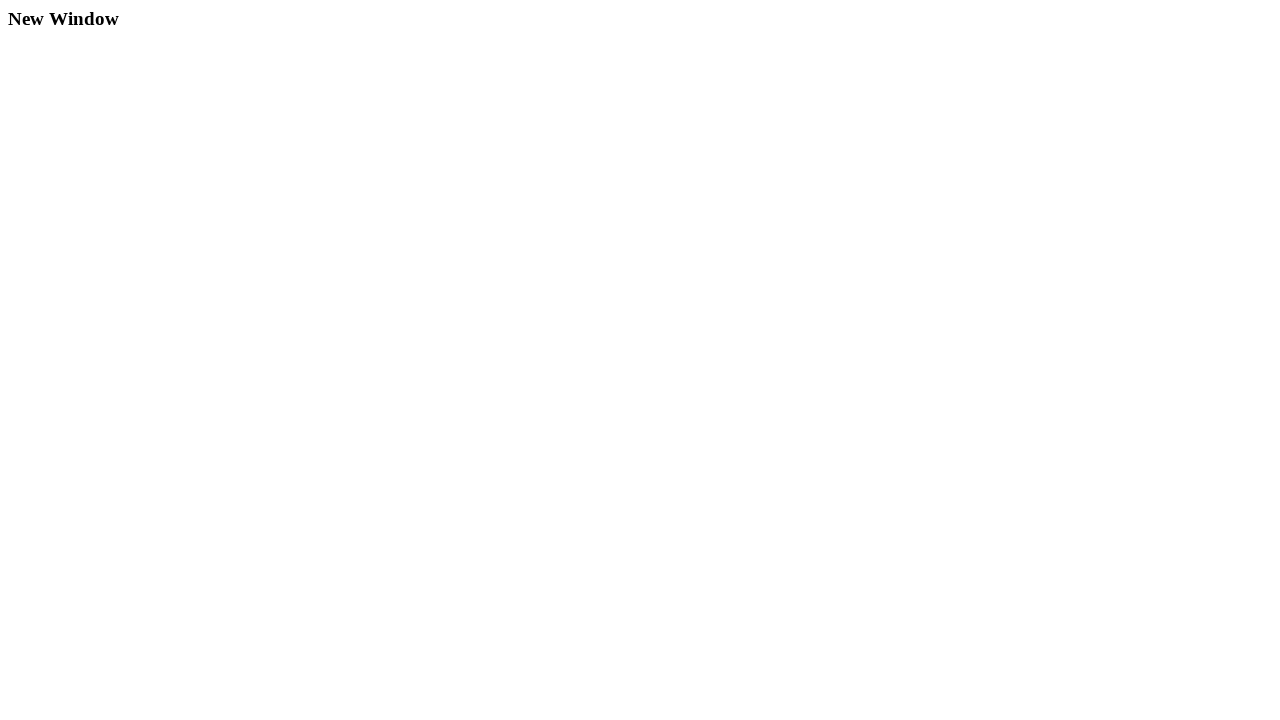

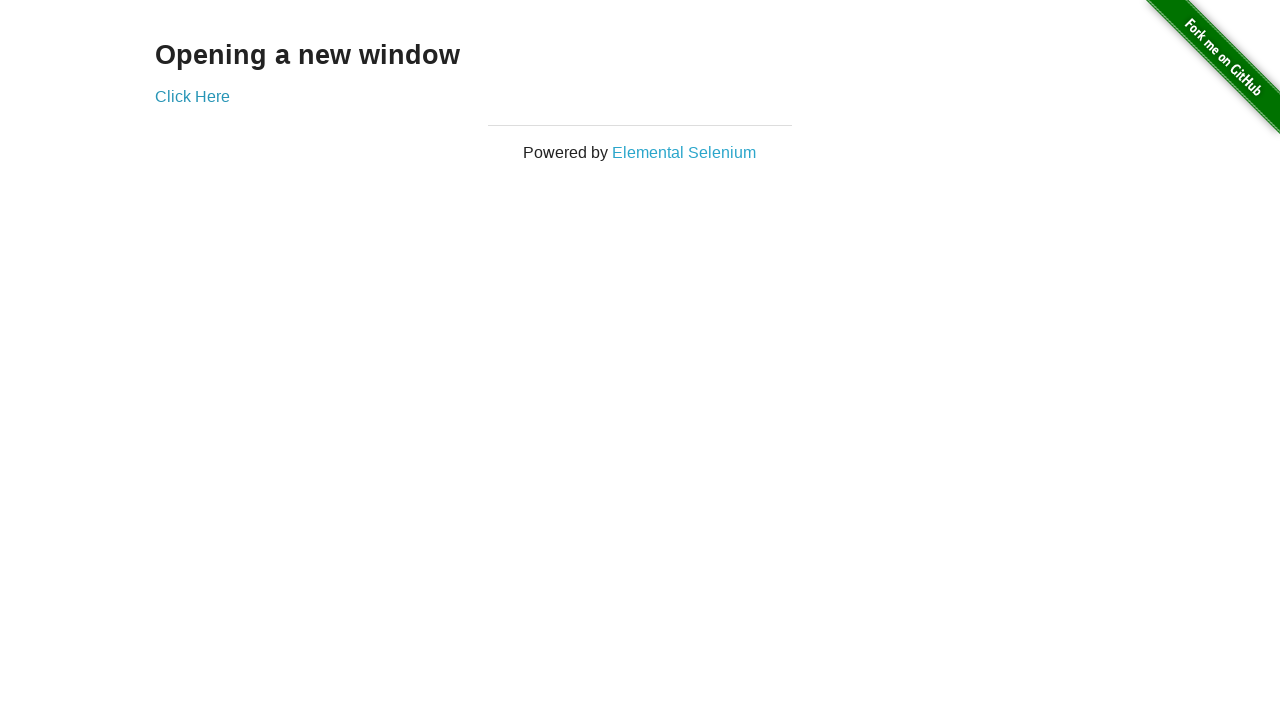